Tests multiple window handling by clicking links that open new tabs and iterating through all opened windows

Starting URL: http://seleniumpractise.blogspot.com/2017/07/multiple-window-examples.html

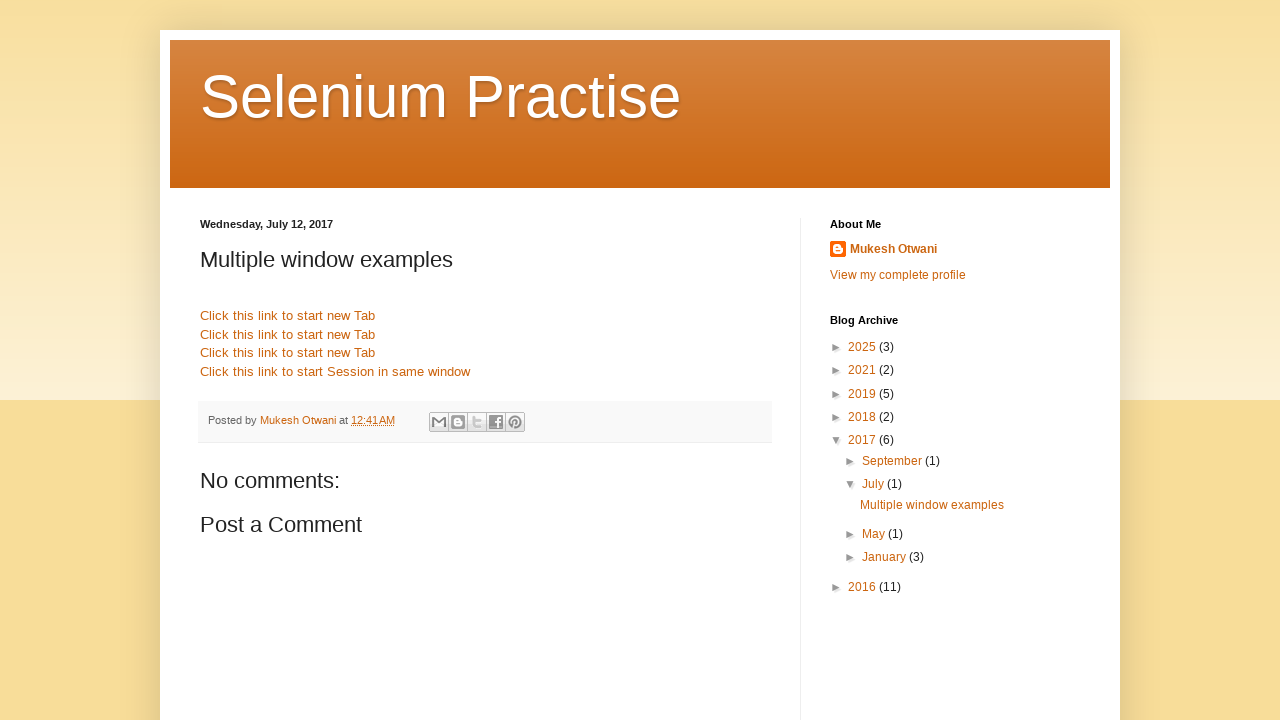

Clicked first link to open new tab at (288, 316) on (//a[text()=' Click this link to start new Tab '])[1]
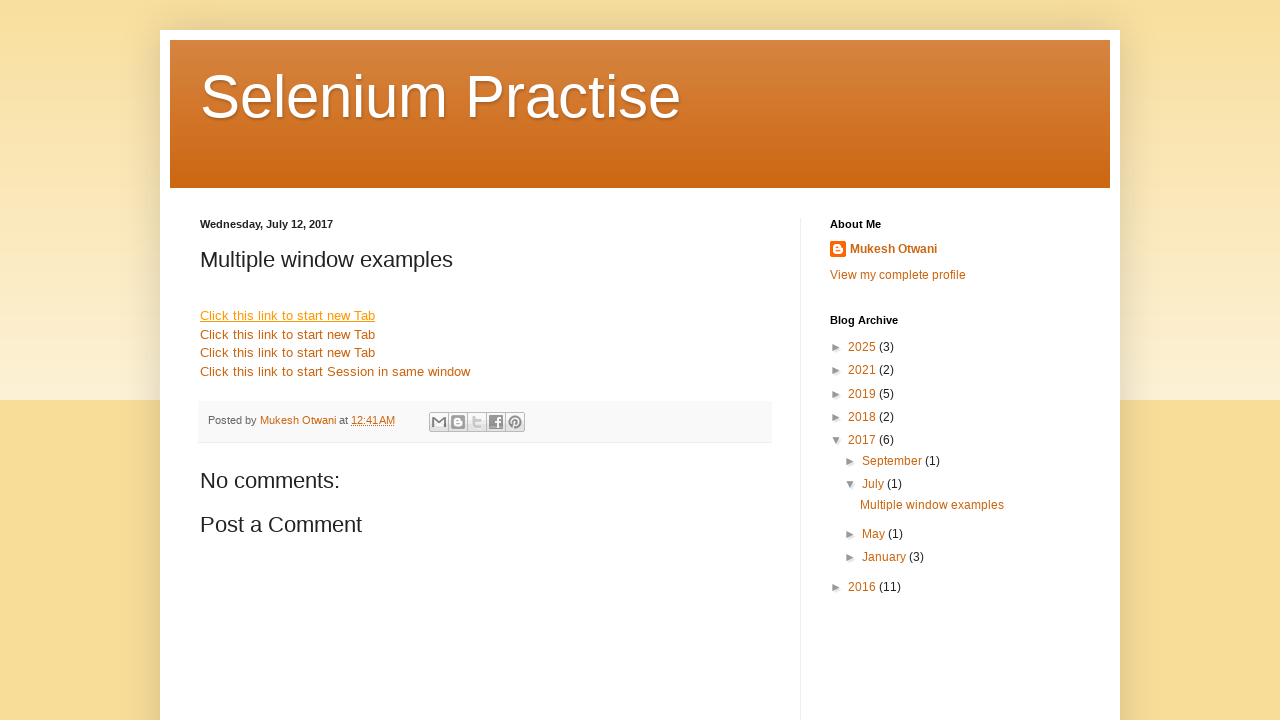

Clicked second link to open new tab at (288, 334) on (//a[text()=' Click this link to start new Tab '])[2]
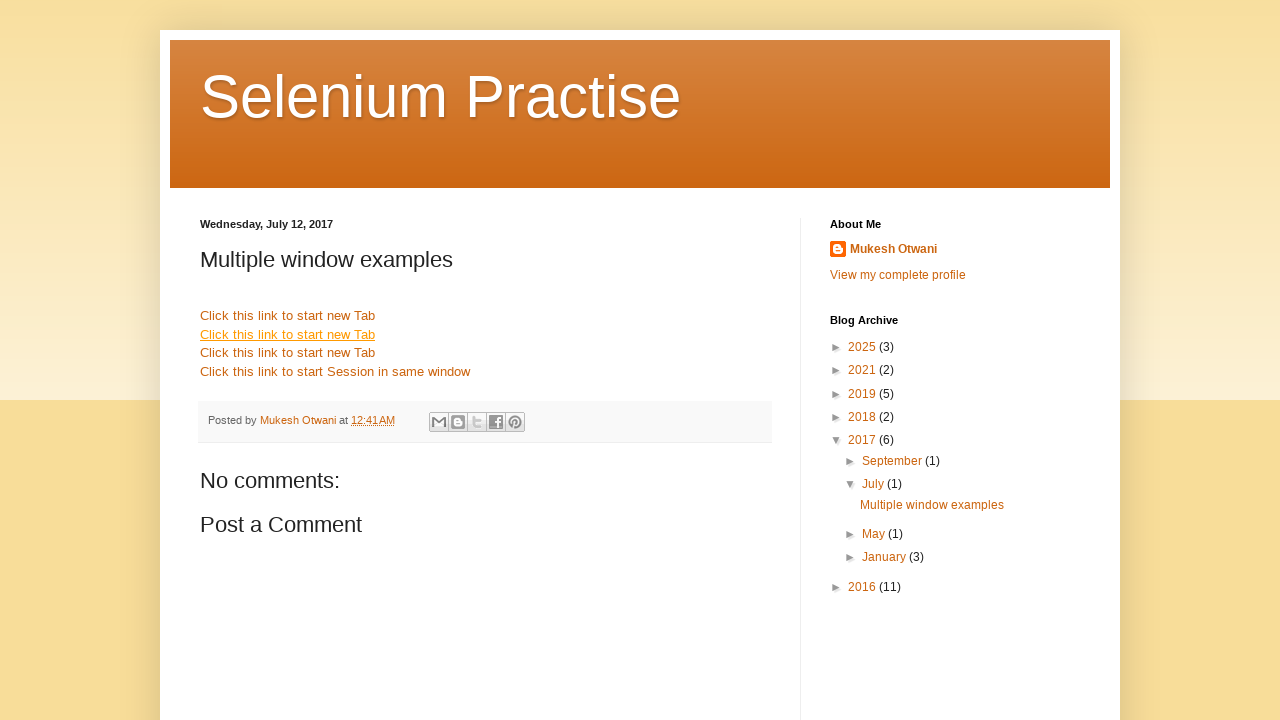

Clicked third link to open new tab at (288, 353) on (//a[text()=' Click this link to start new Tab '])[3]
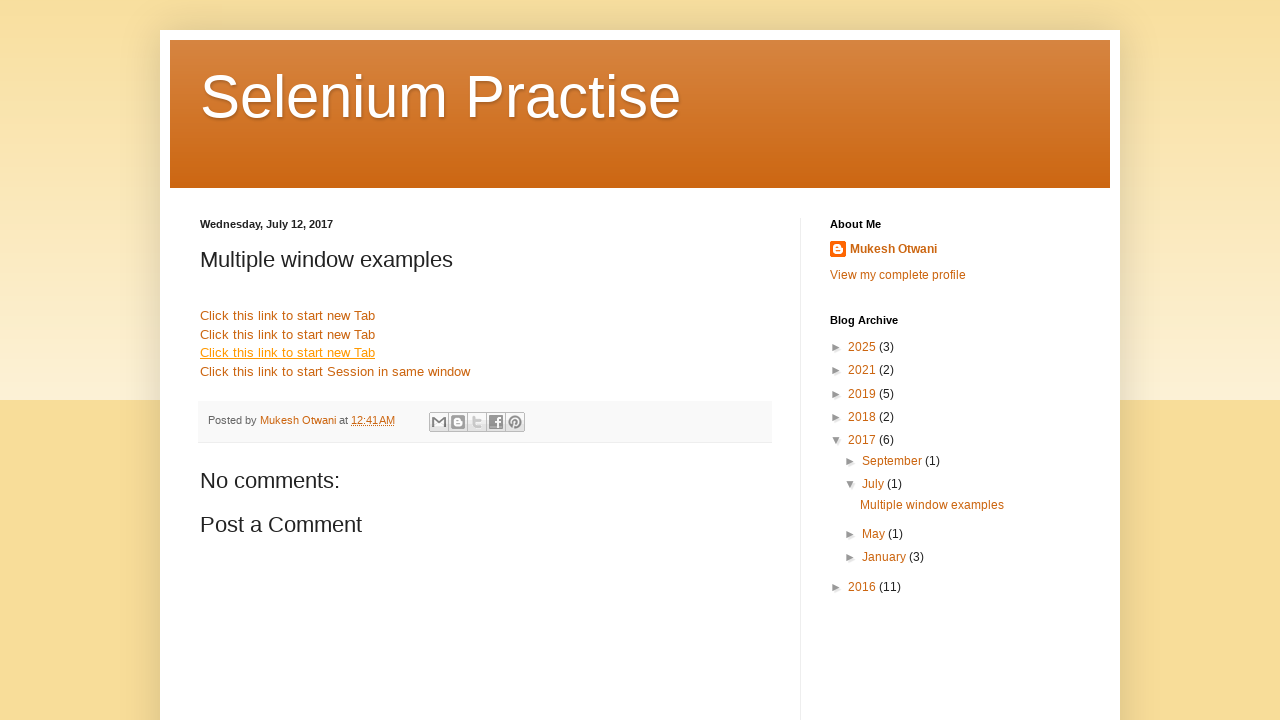

Retrieved all opened pages/tabs from context
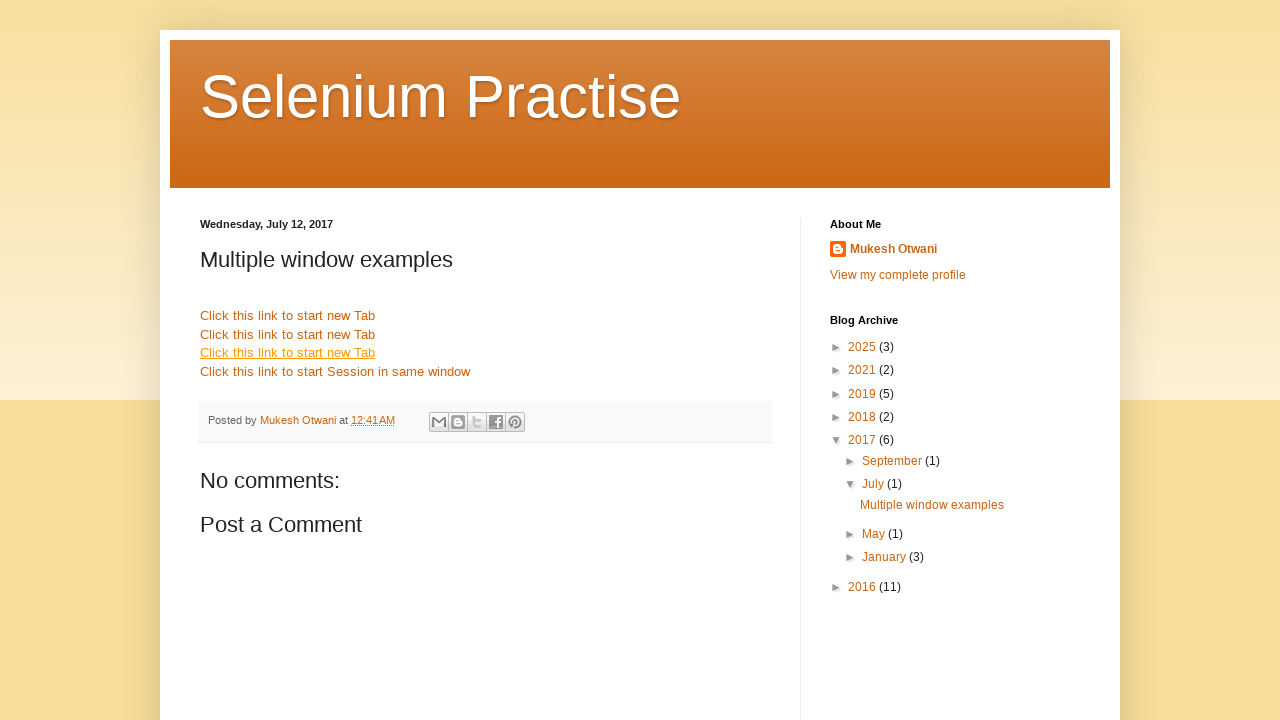

Switched to tab with title: Selenium Practise: Multiple window examples
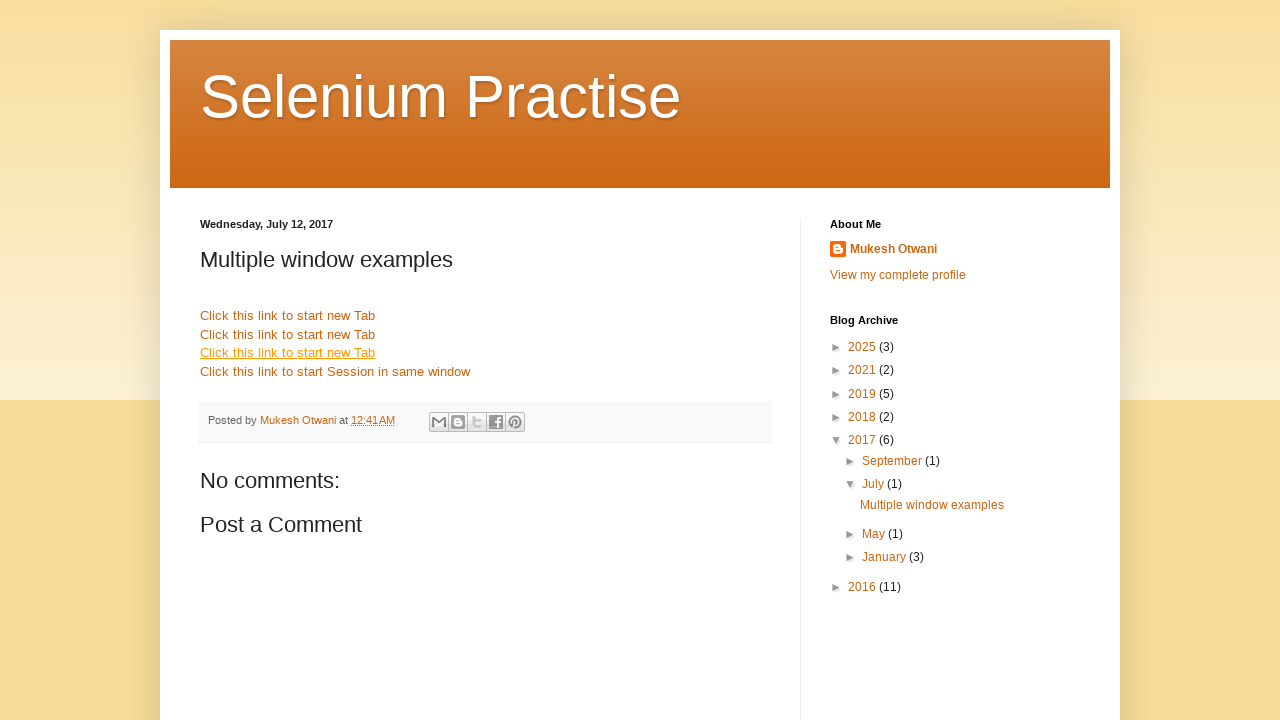

Switched to tab with title: 
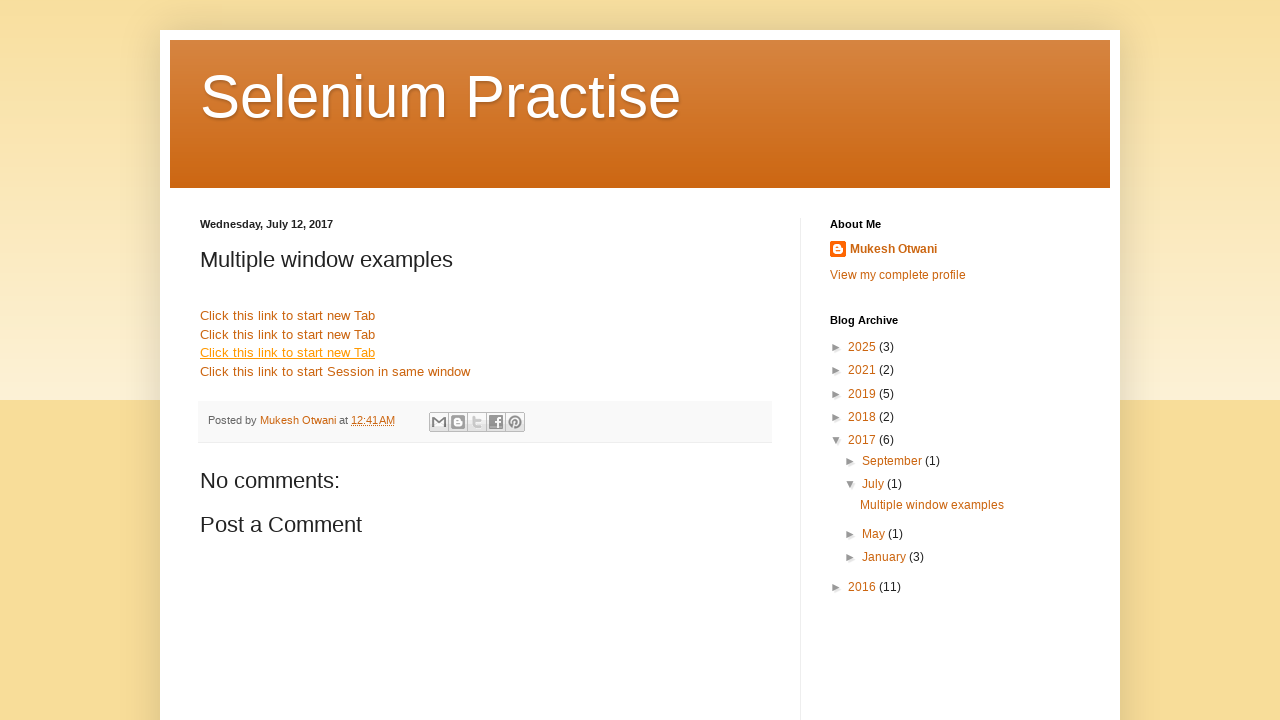

Switched to tab with title: 
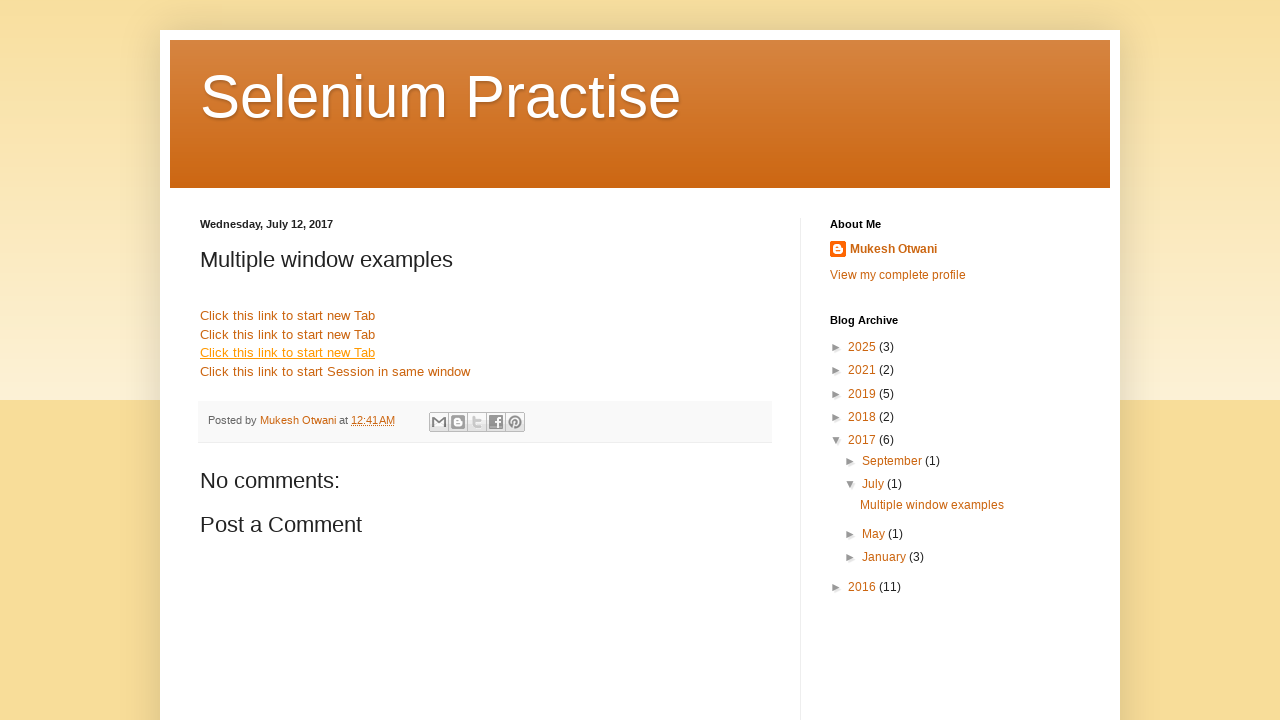

Switched to tab with title: 
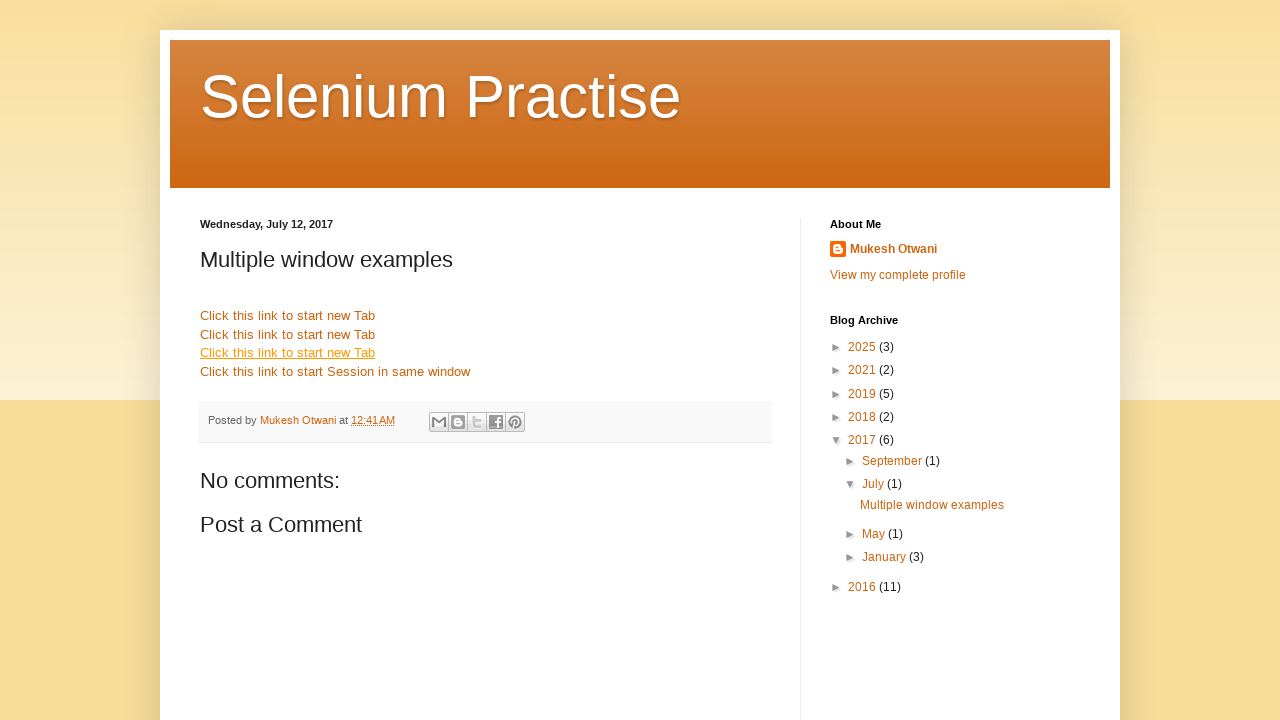

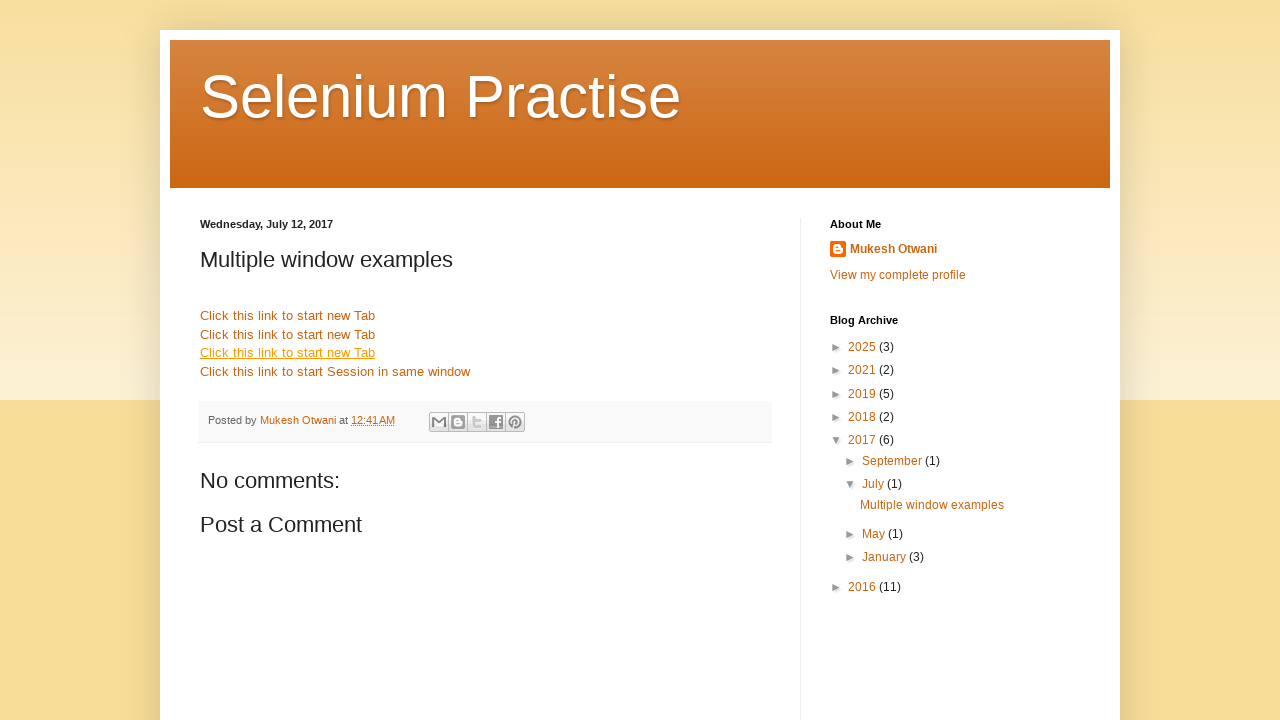